Navigates to JPL Space image page and clicks the button to view the full-size featured image

Starting URL: https://data-class-jpl-space.s3.amazonaws.com/JPL_Space/index.html

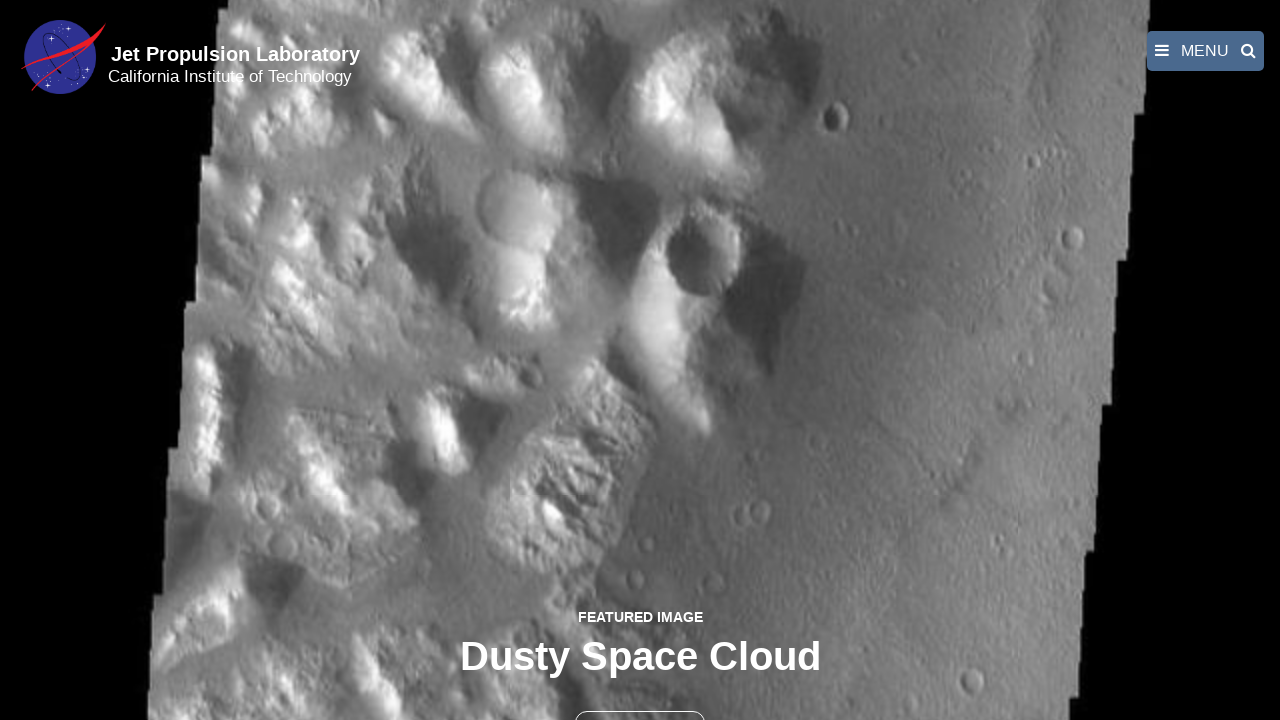

Navigated to JPL Space image page
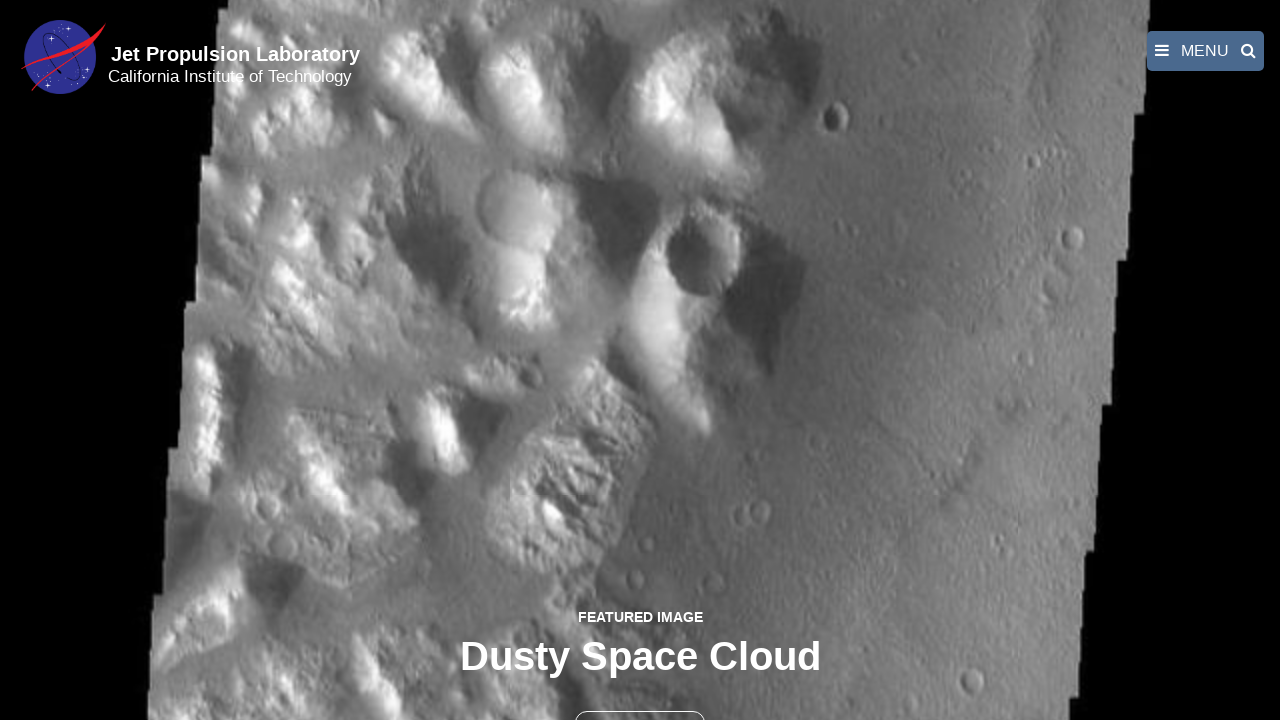

Clicked the full-size image button at (640, 699) on button >> nth=1
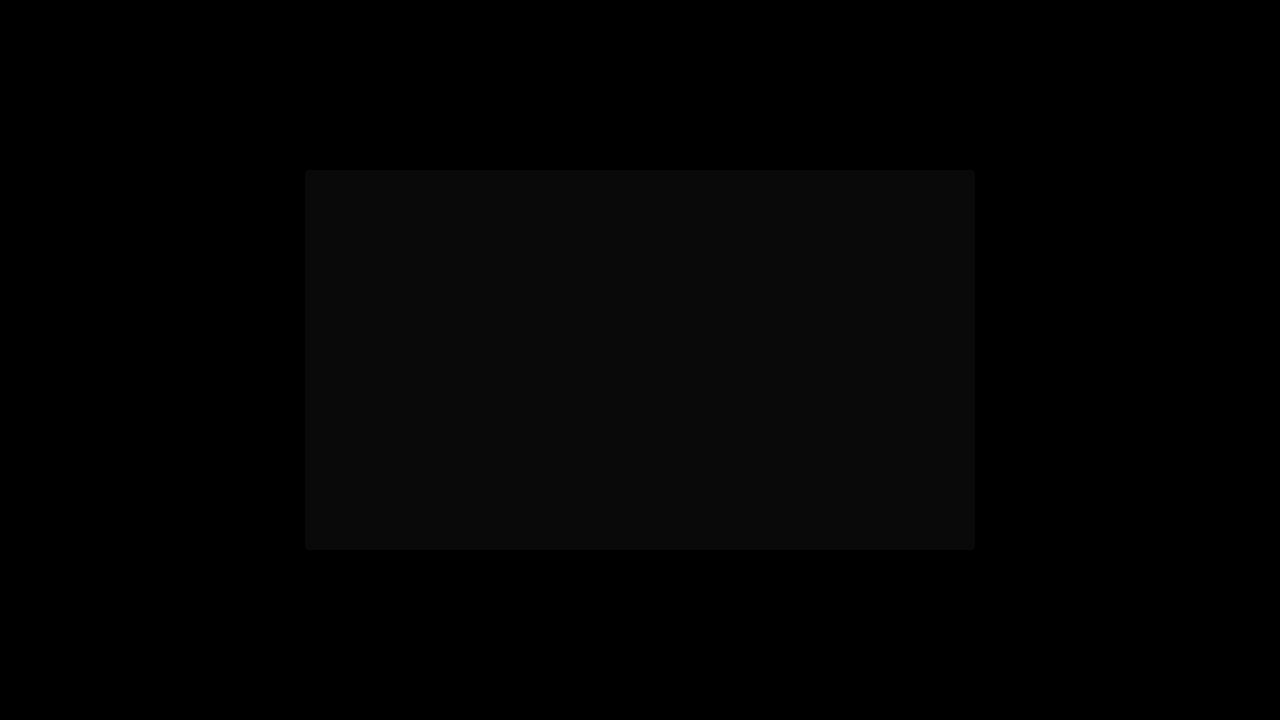

Full-size featured image loaded
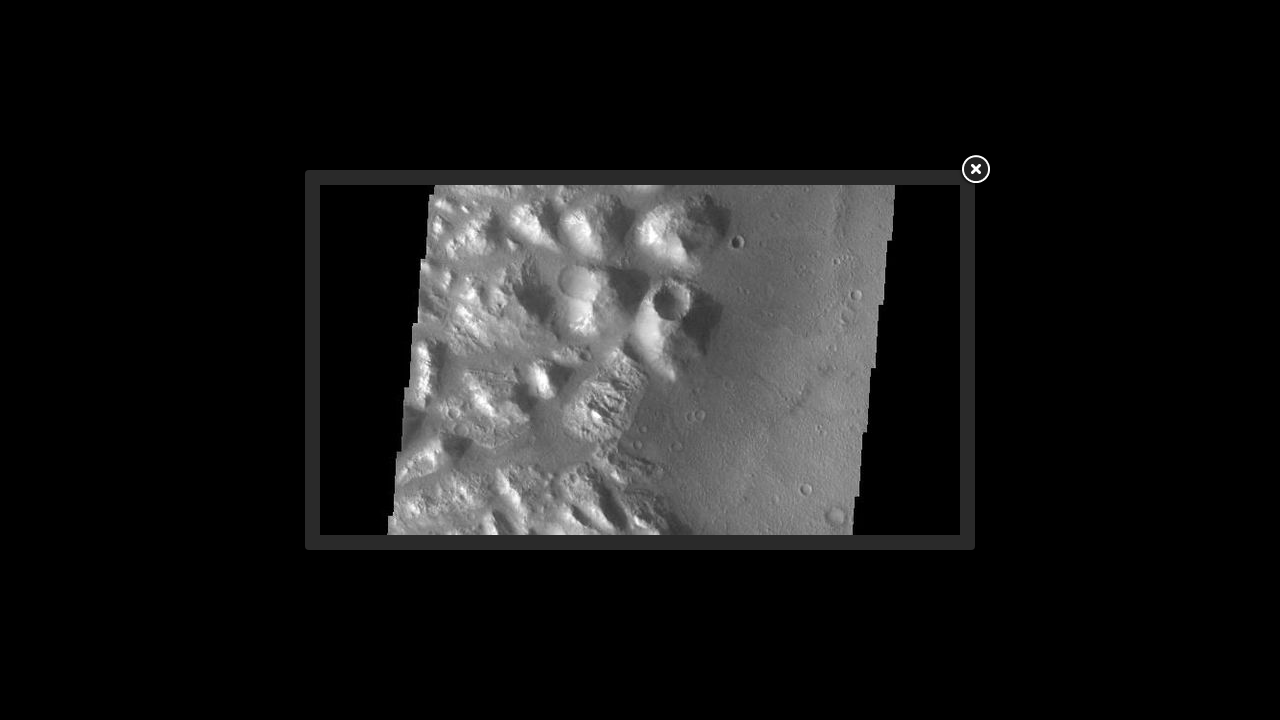

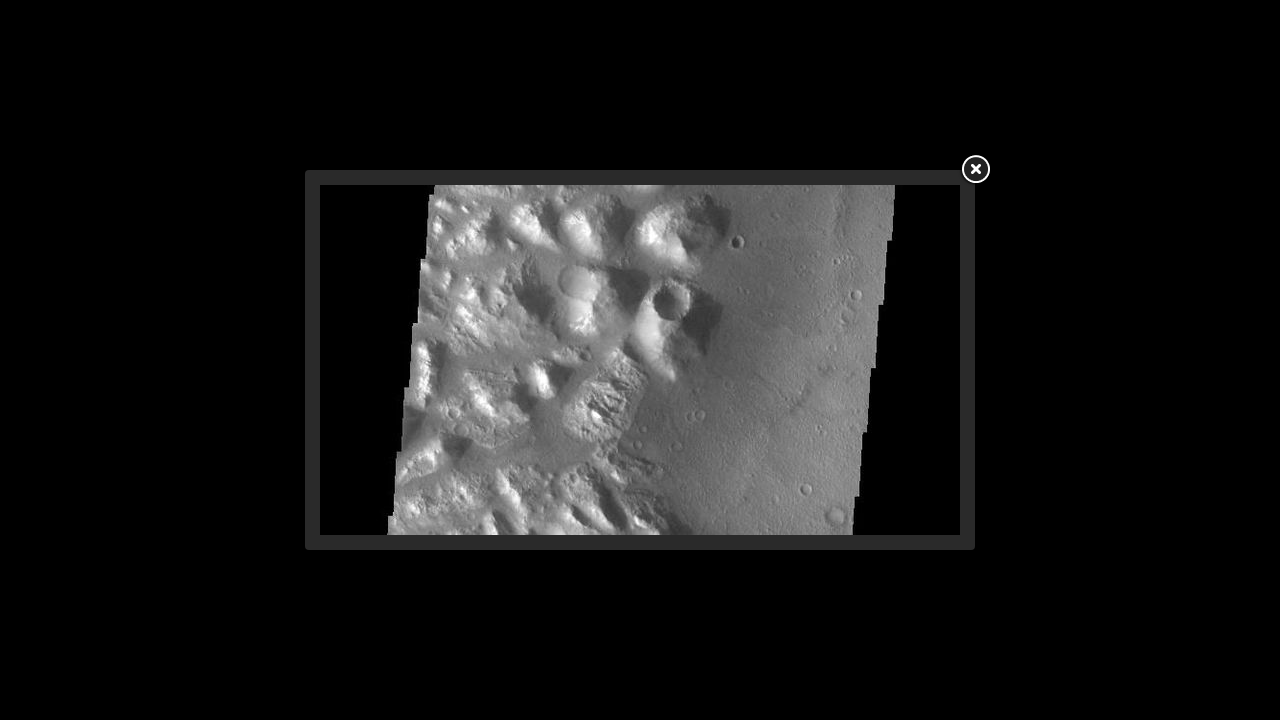